Tests a registration form by filling three required input fields in the first block, submitting the form, and verifying that a success message is displayed.

Starting URL: http://suninjuly.github.io/registration1.html

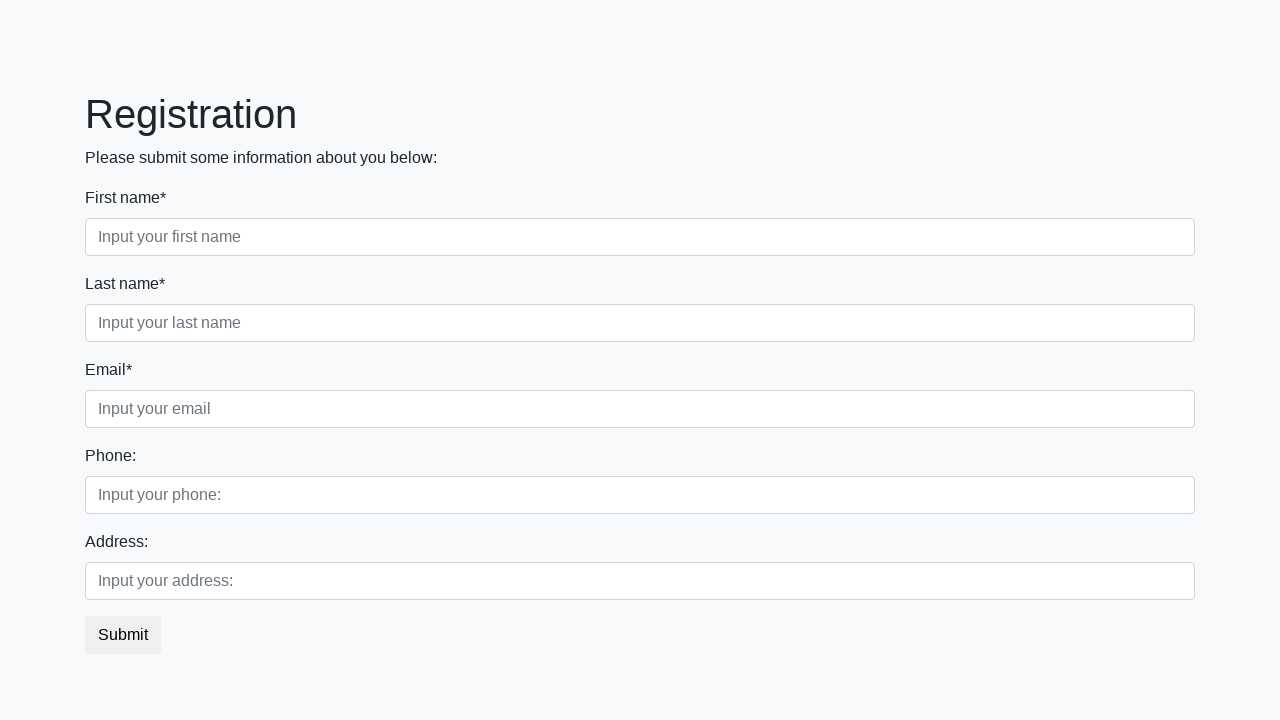

Filled first name field with 'John' on .first_block .first
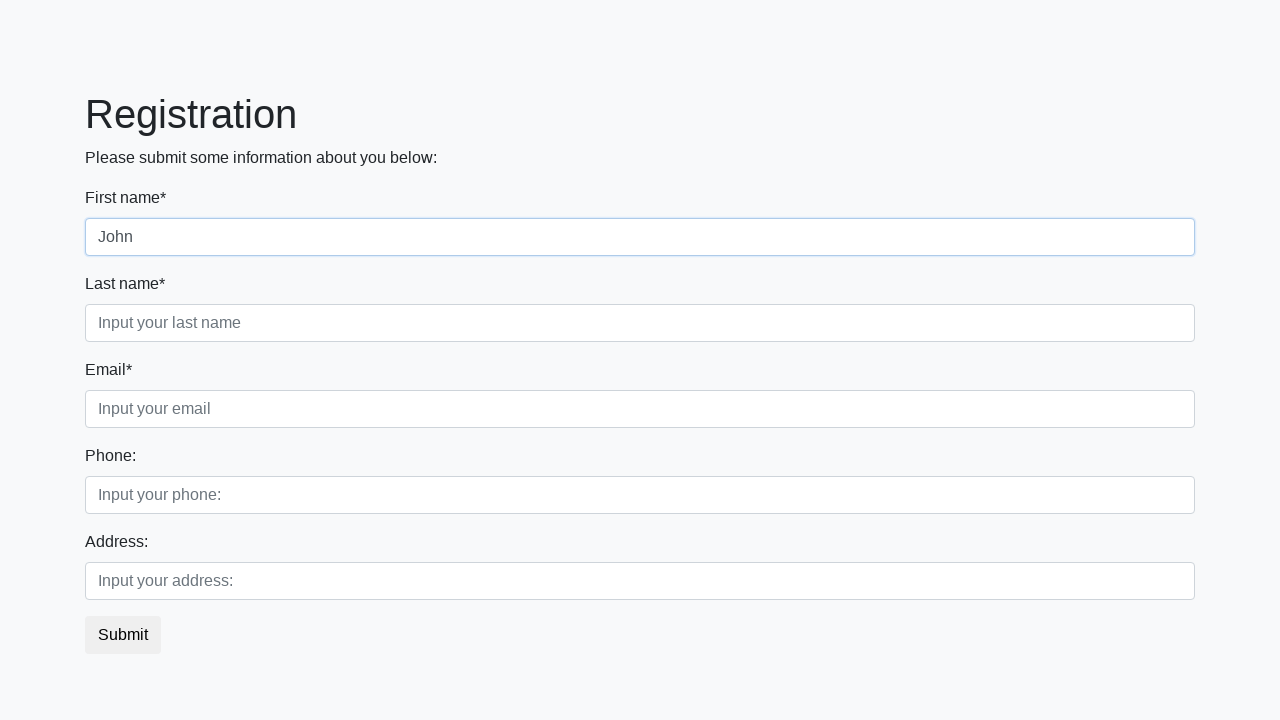

Filled last name field with 'Doe' on .first_block .second
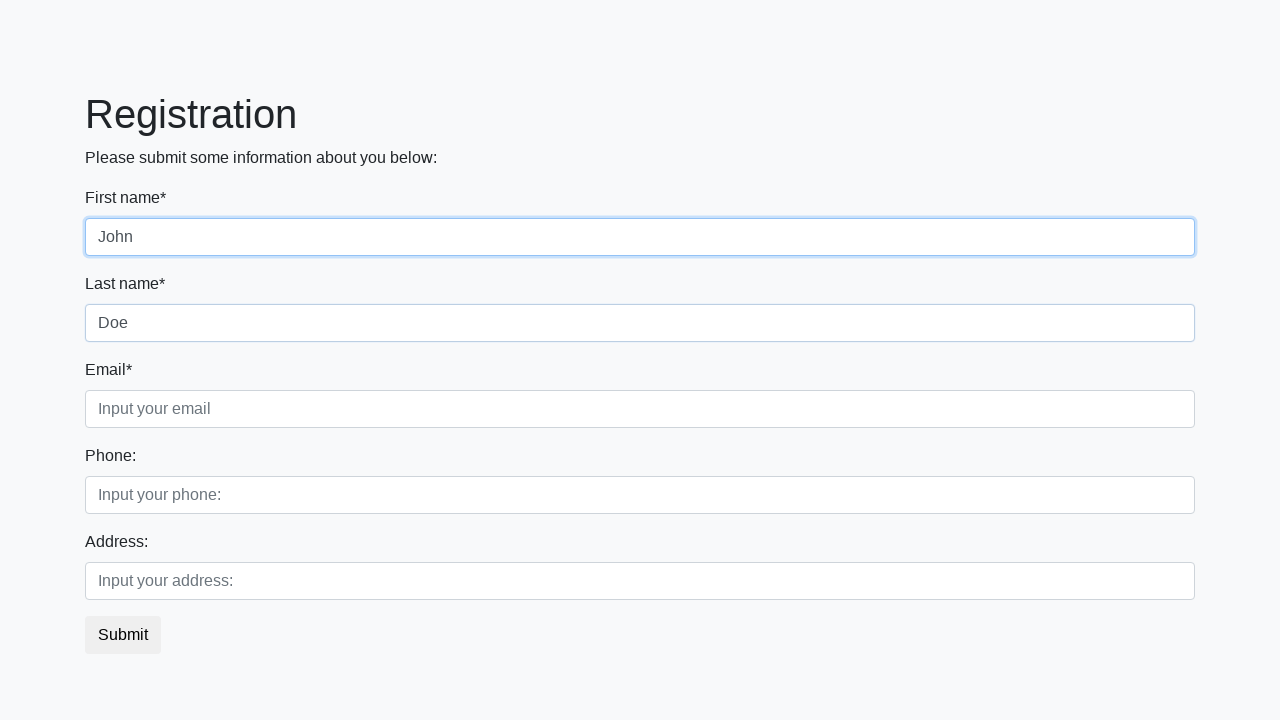

Filled email field with 'johndoe@example.com' on .first_block .third
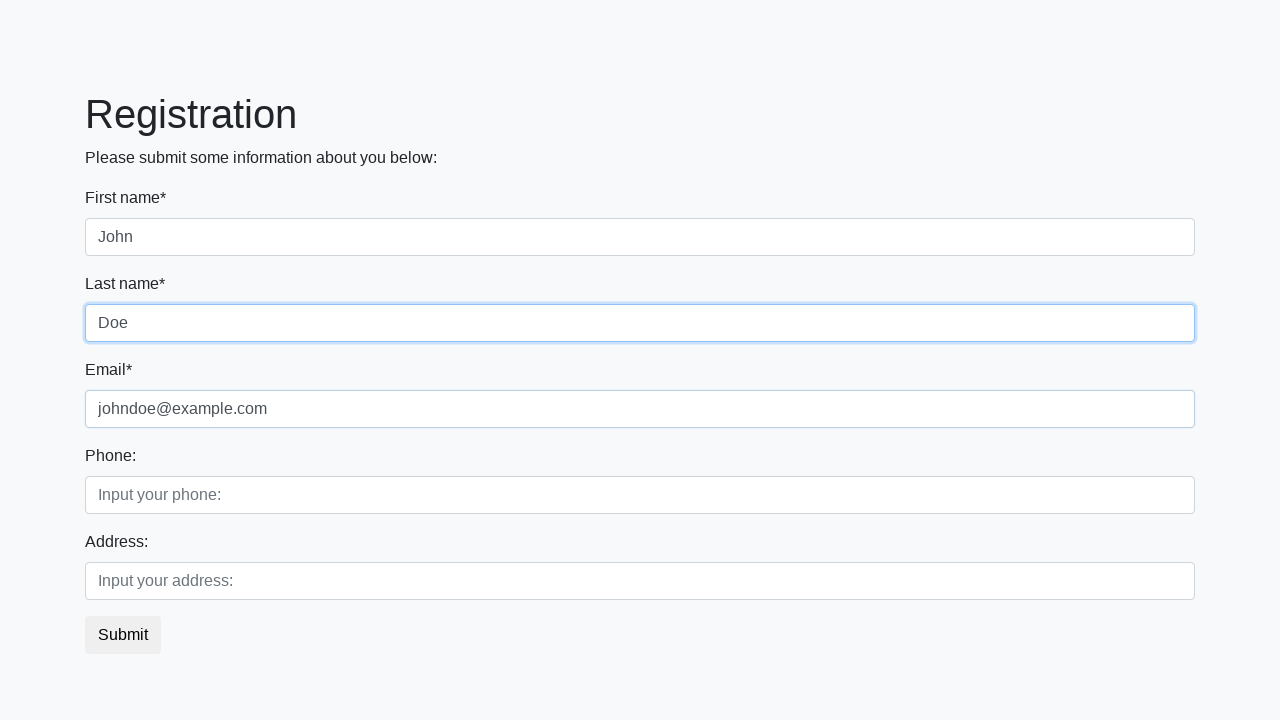

Clicked submit button to submit registration form at (123, 635) on .btn-default
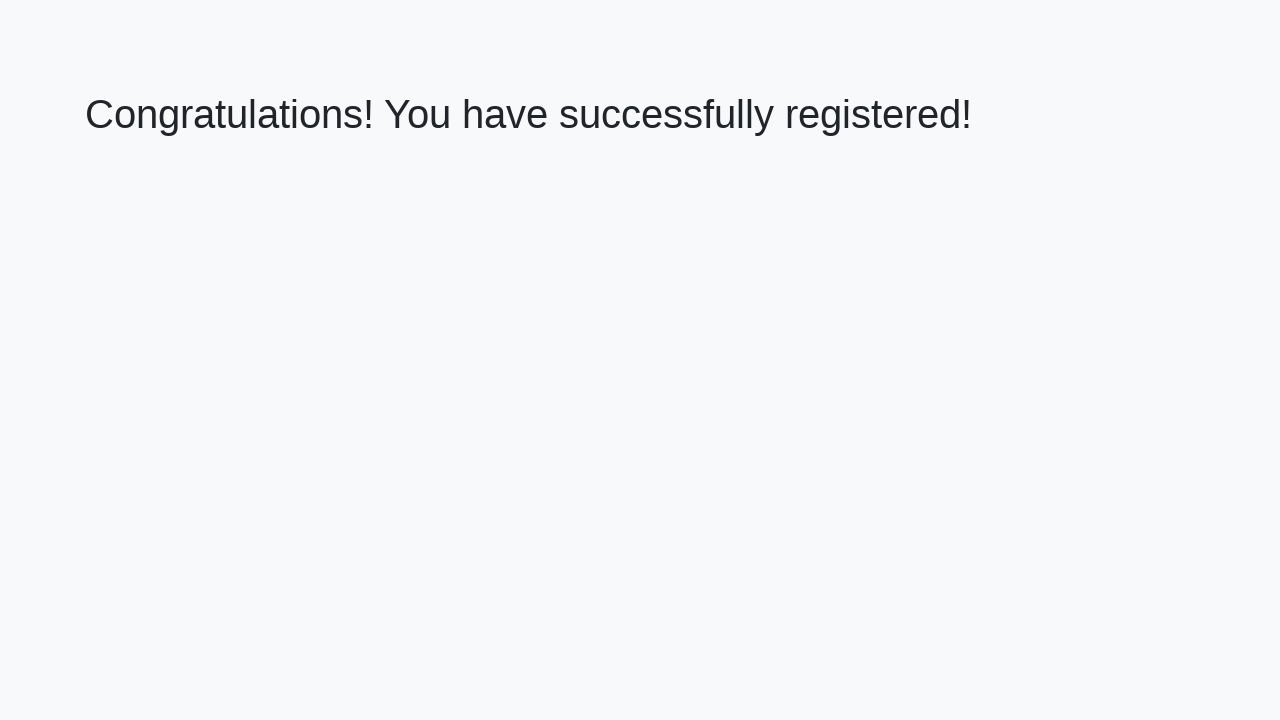

Success message heading loaded after form submission
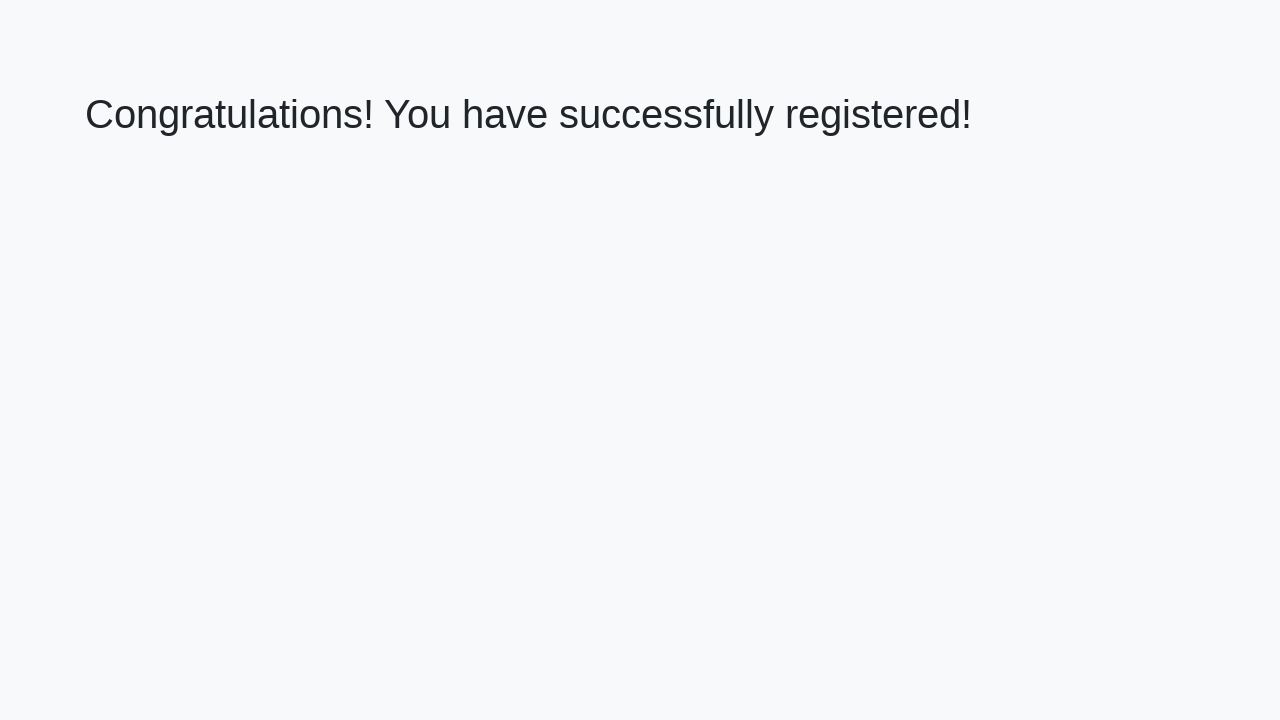

Retrieved success message text from heading
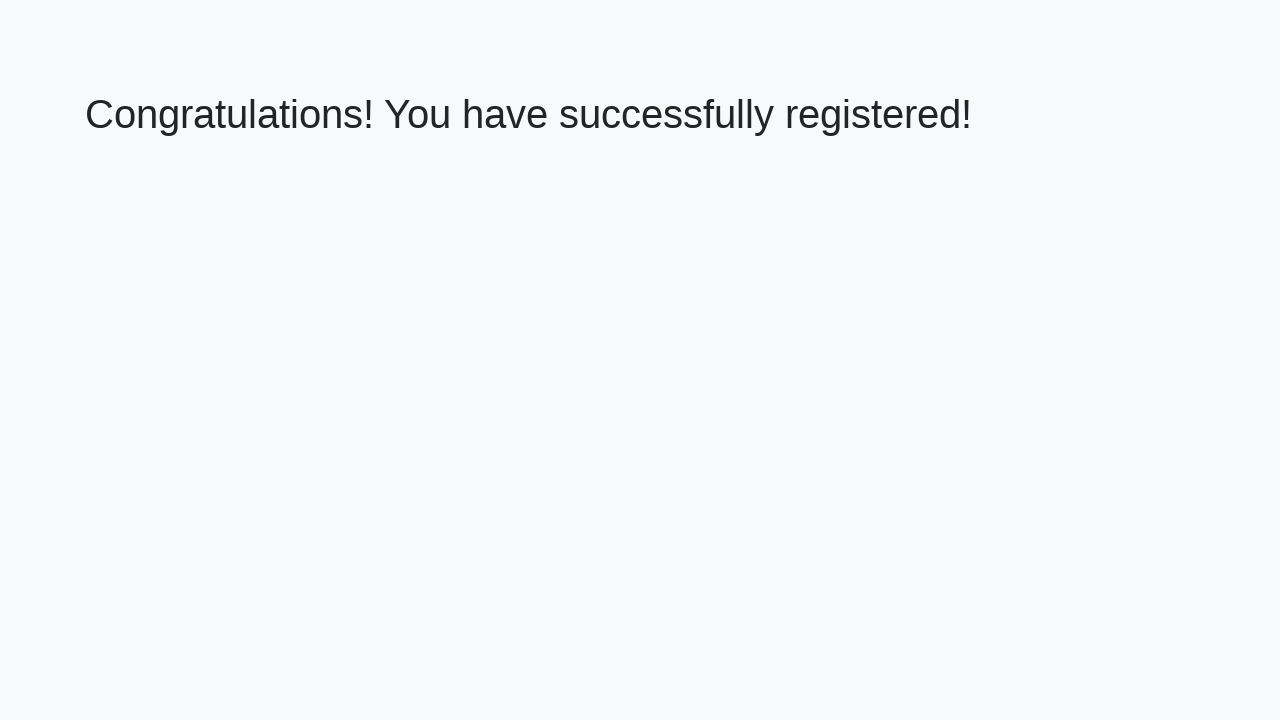

Verified success message matches expected text
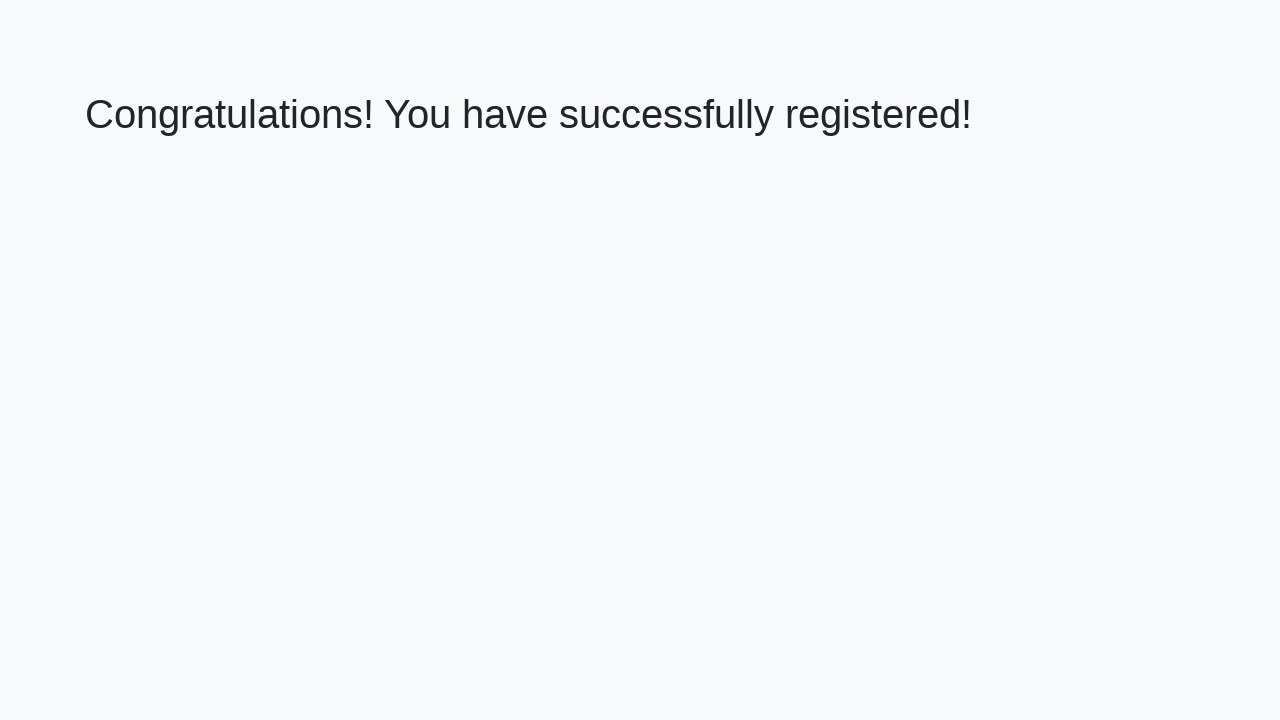

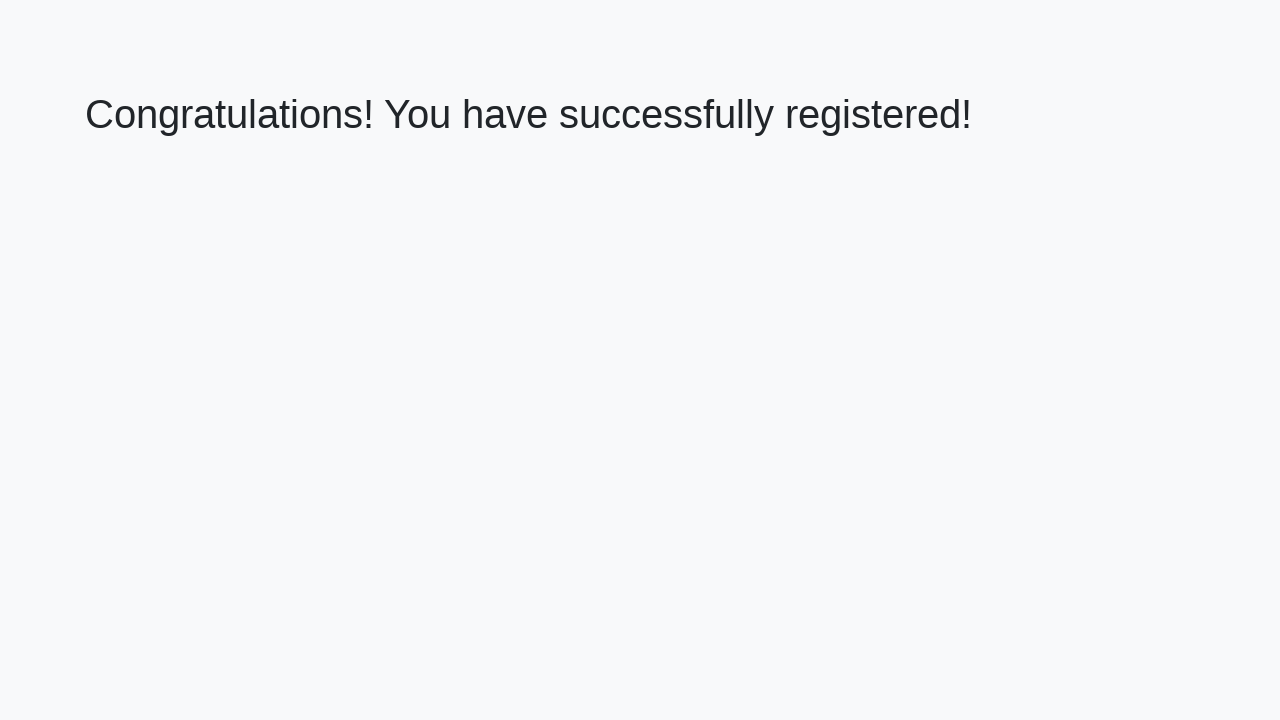